Tests automatic tab switching in the authorization menu when entering email instead of phone number

Starting URL: https://b2c.passport.rt.ru/

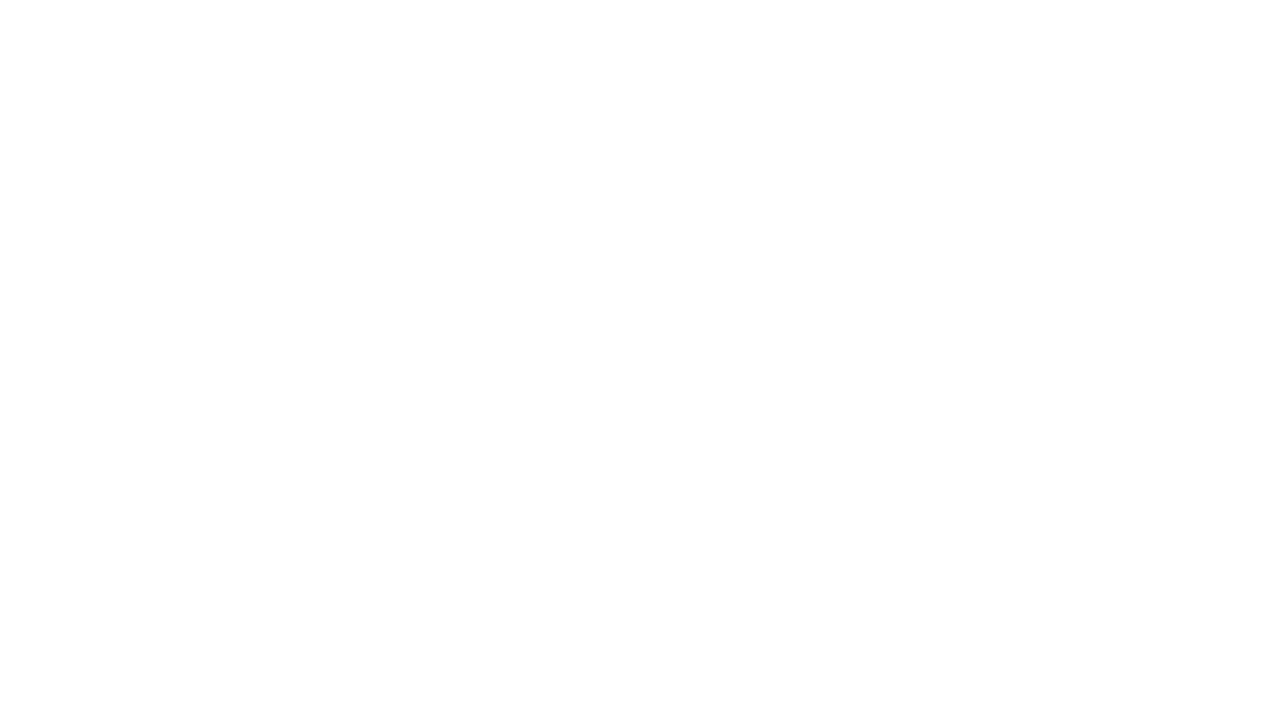

Verified initial active tab is 'Phone Number'
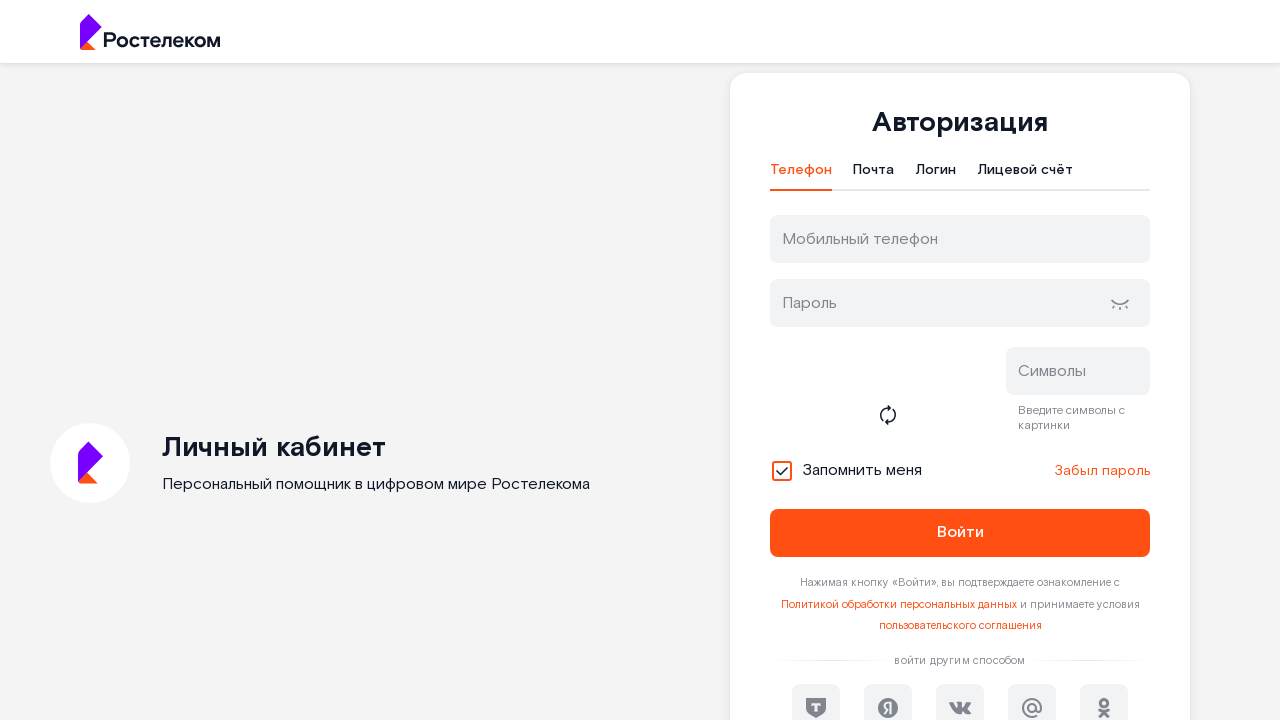

Entered email 'example@pochta.net' in username field on #username
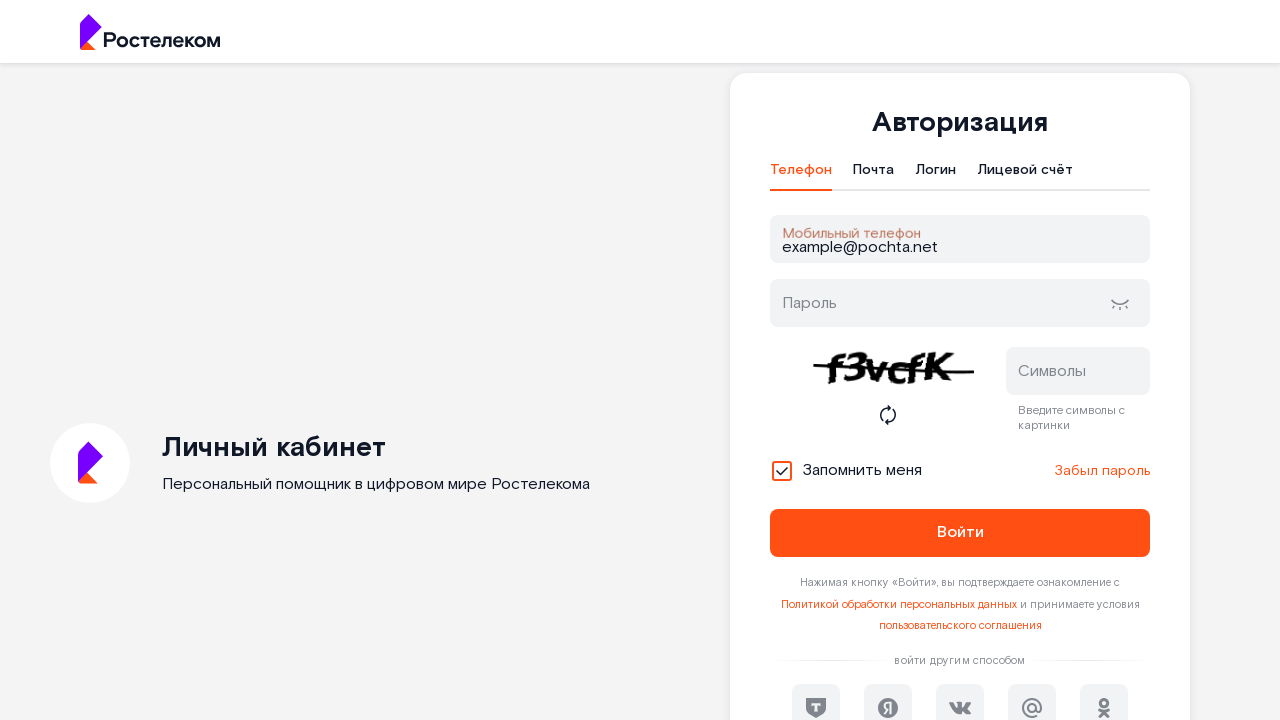

Entered password in password field on #password
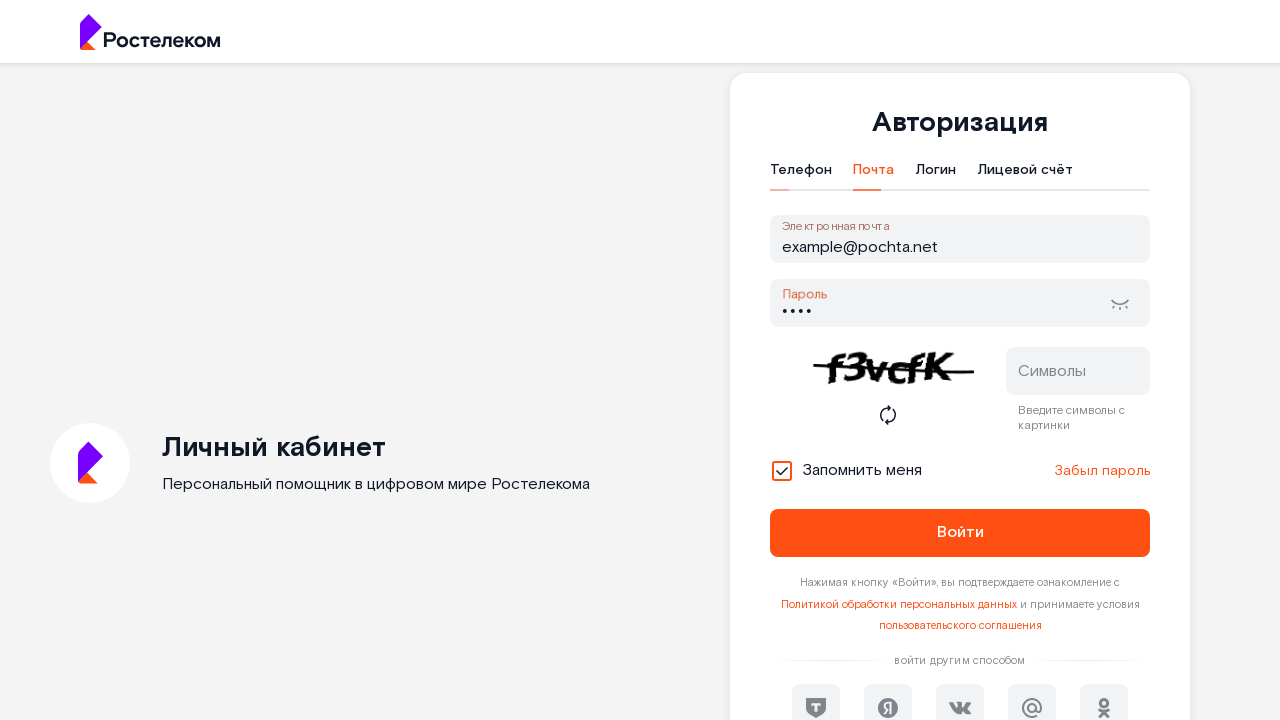

Verified tab automatically switched to 'Email' when email was entered
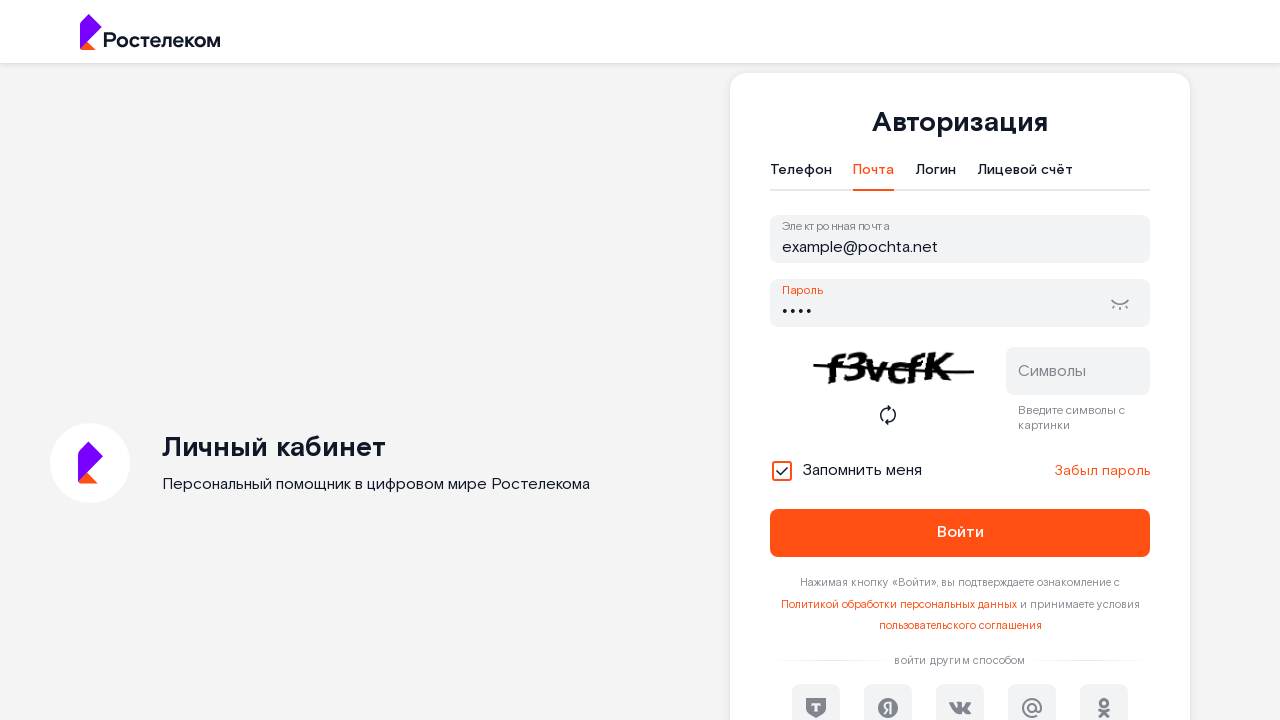

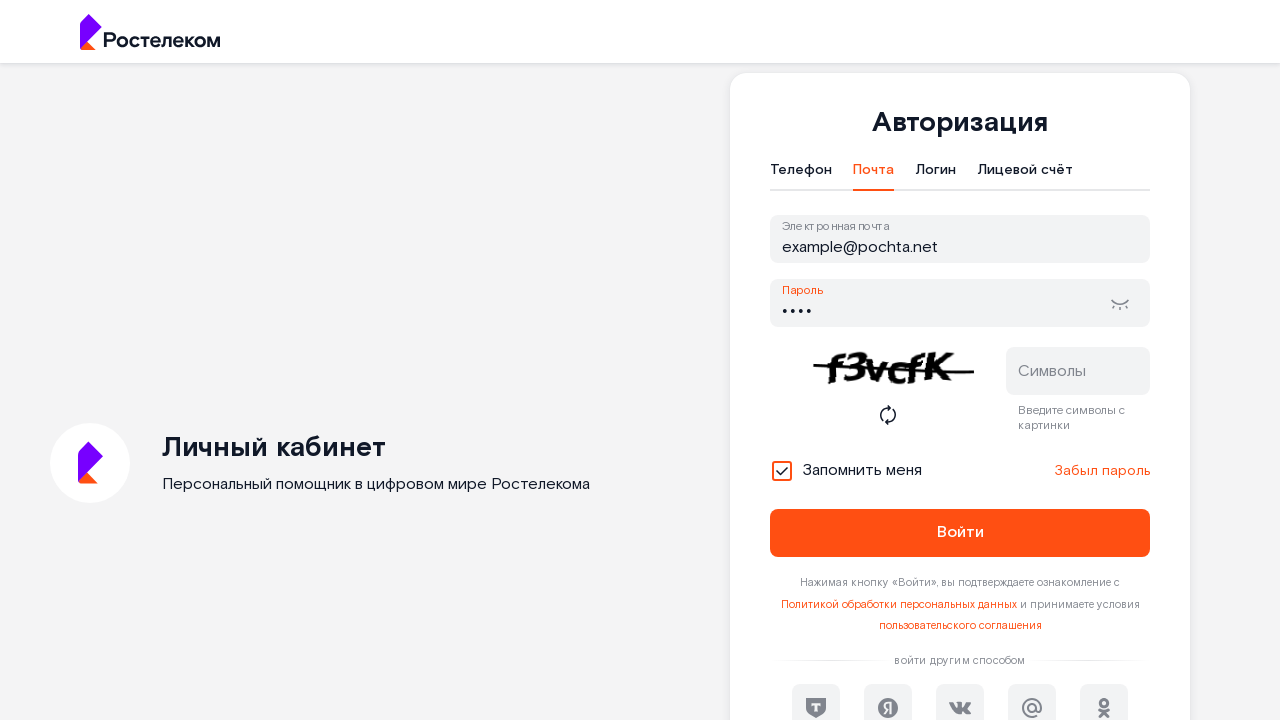